Opens a new browser tab by clicking a button, switches to the new tab to read content, then closes it and returns to the original tab

Starting URL: https://demoqa.com/browser-windows

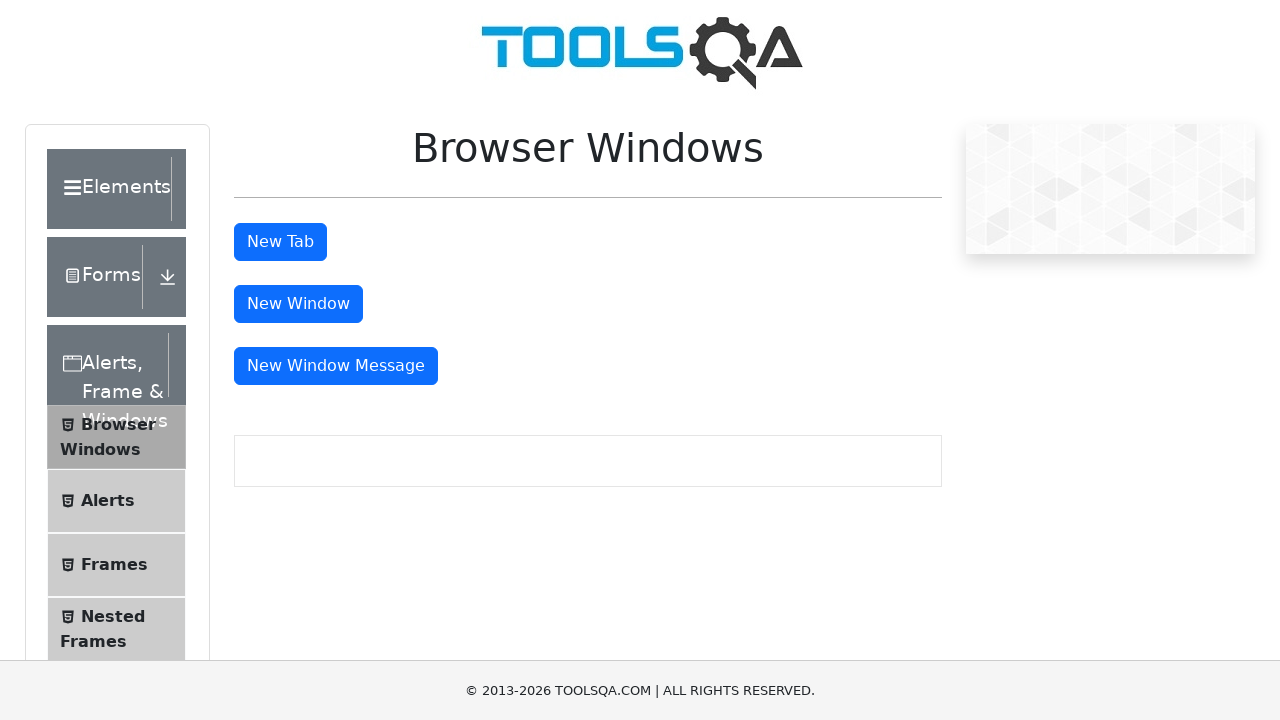

Clicked button to open new tab at (280, 242) on #tabButton
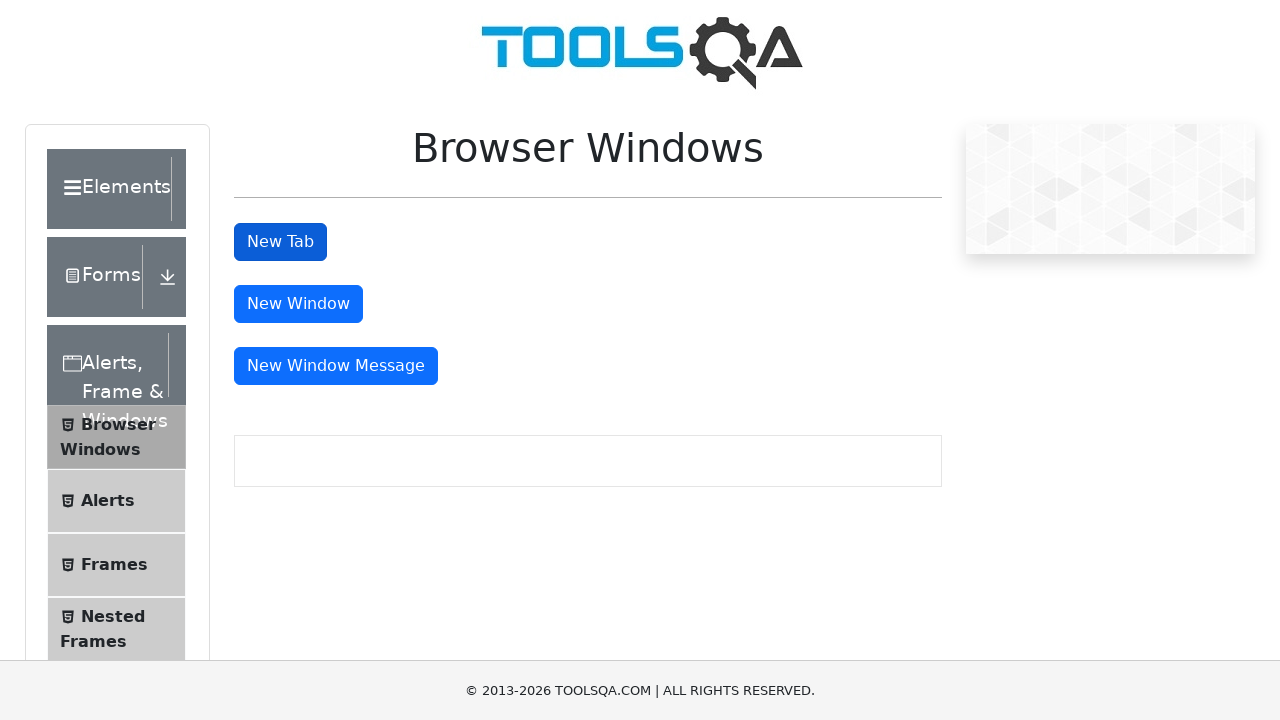

New tab opened and captured
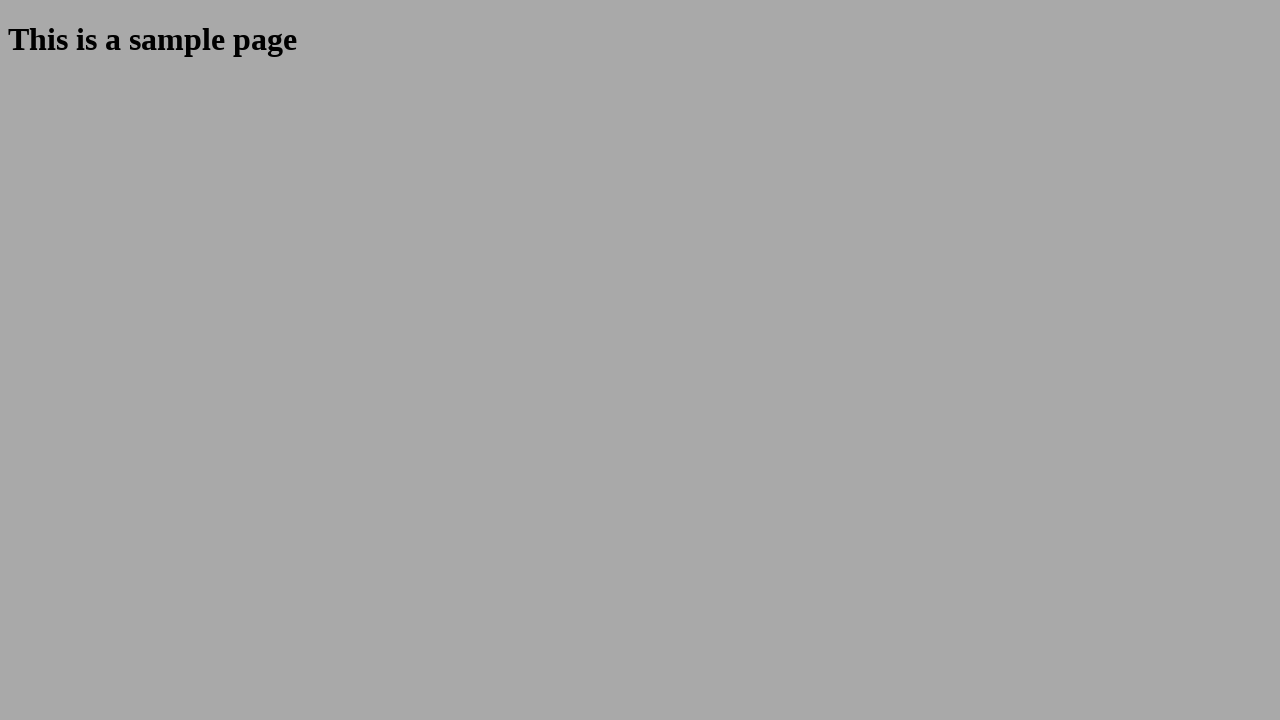

New tab finished loading
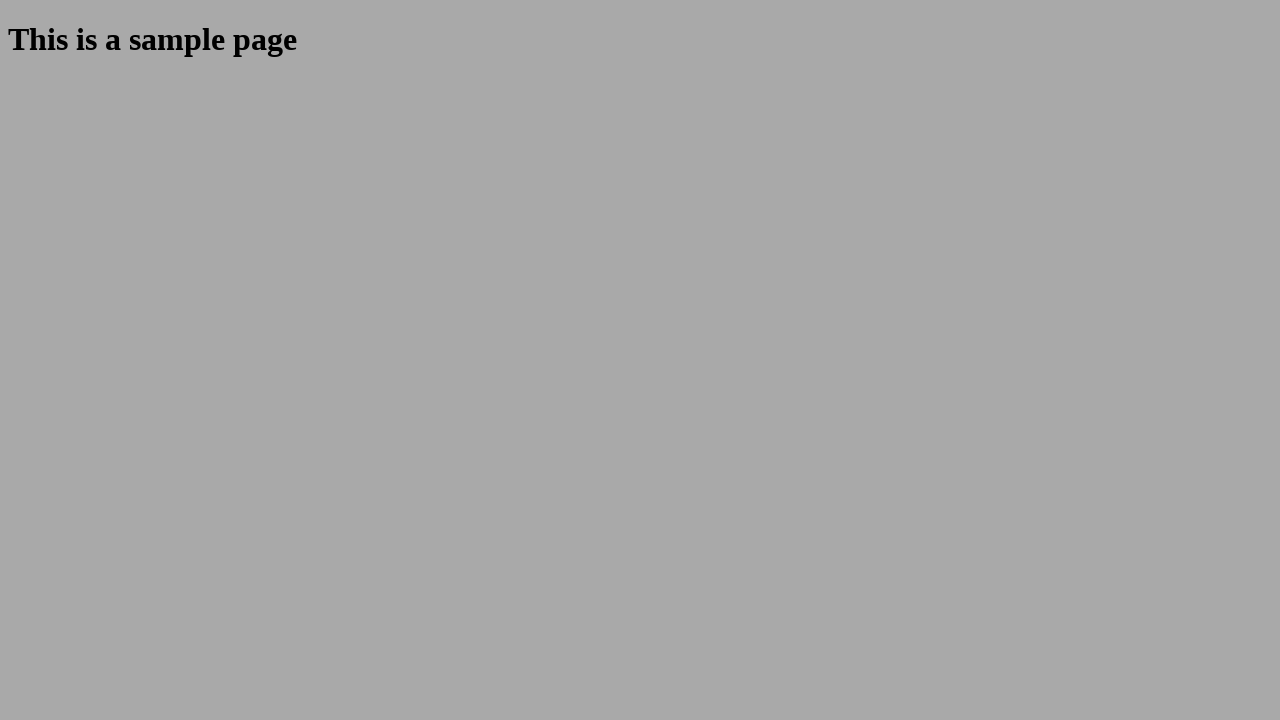

Read heading text from new tab: 'This is a sample page'
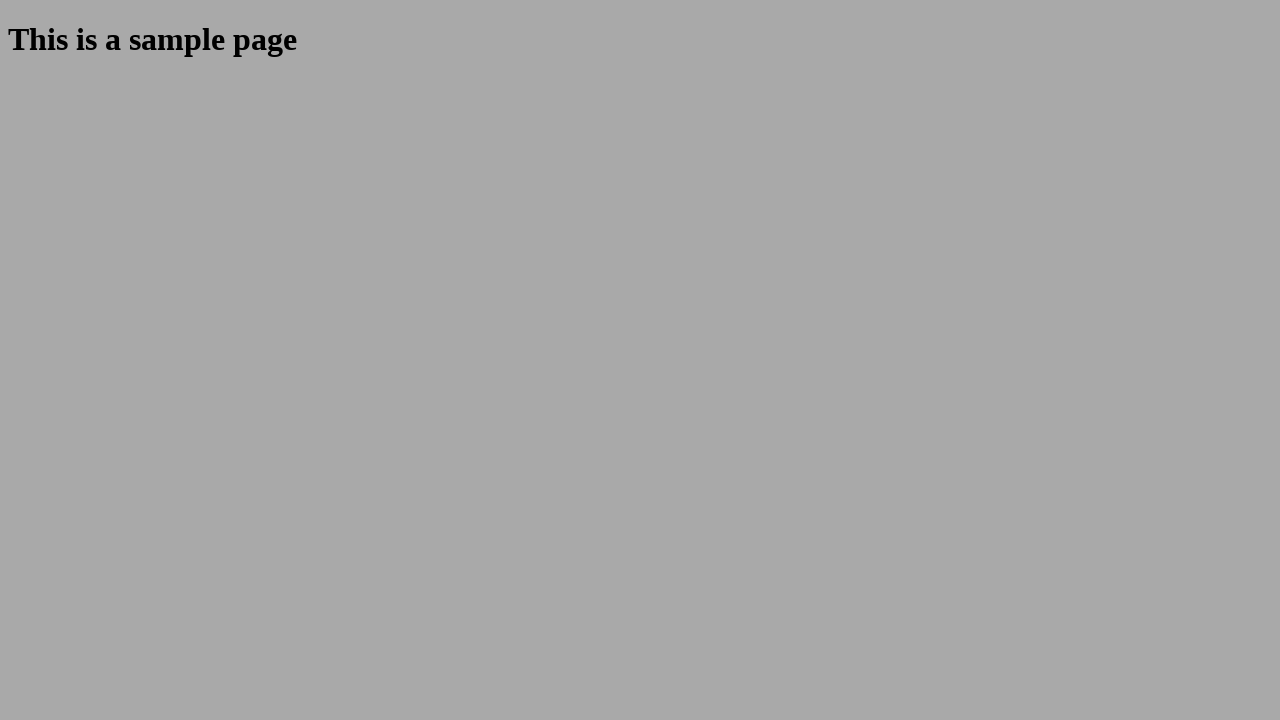

Closed new tab and returned to original tab
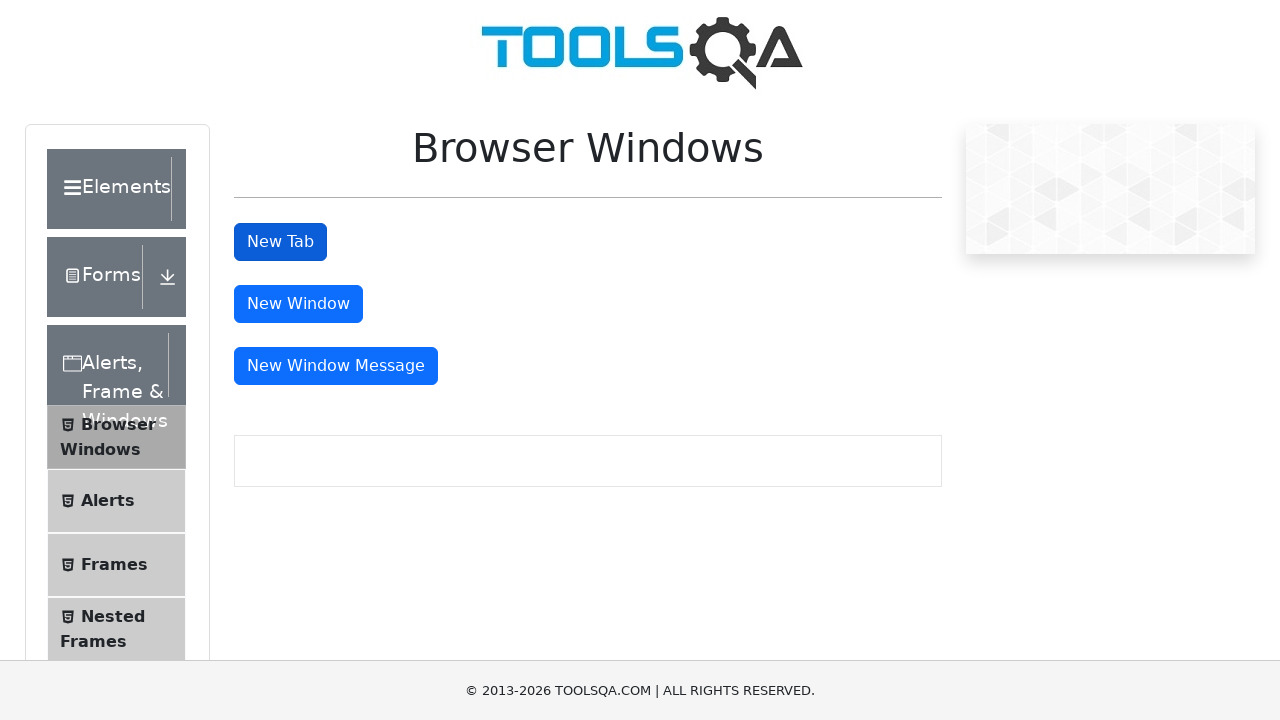

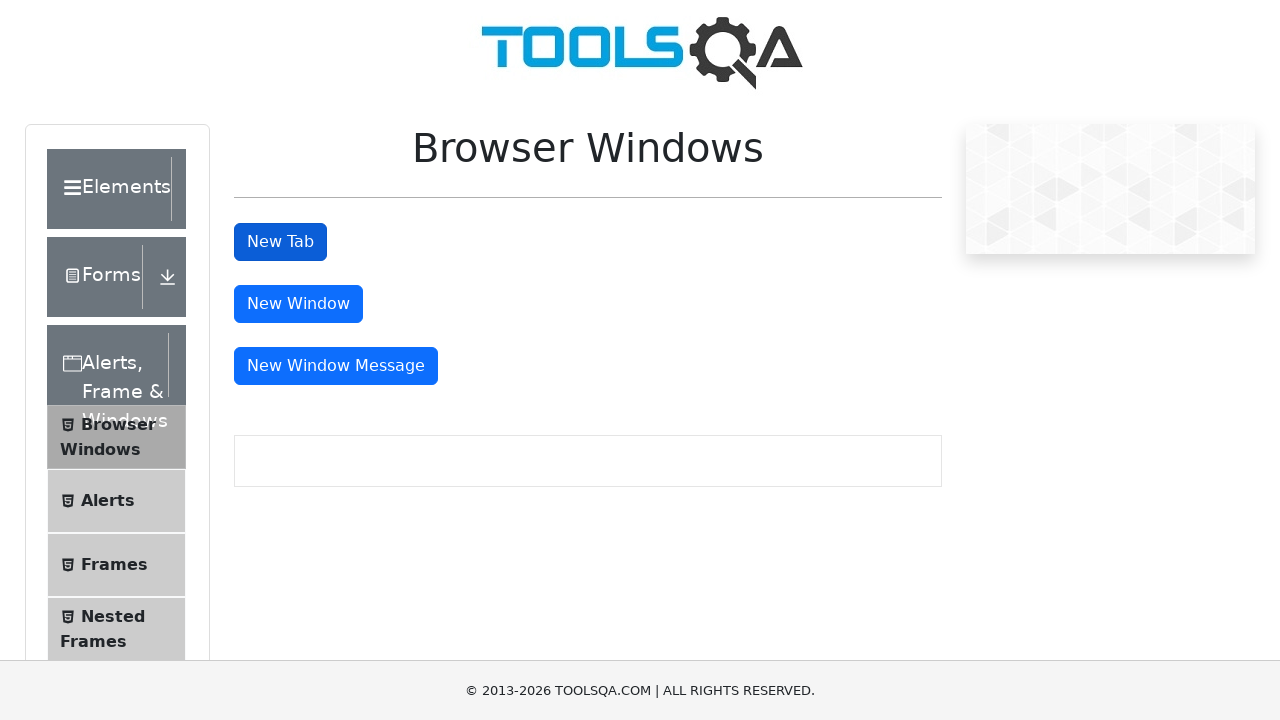